Tests the user registration flow by filling out all required registration form fields and submitting to create a new account

Starting URL: https://parabank.parasoft.com/parabank/index.htm

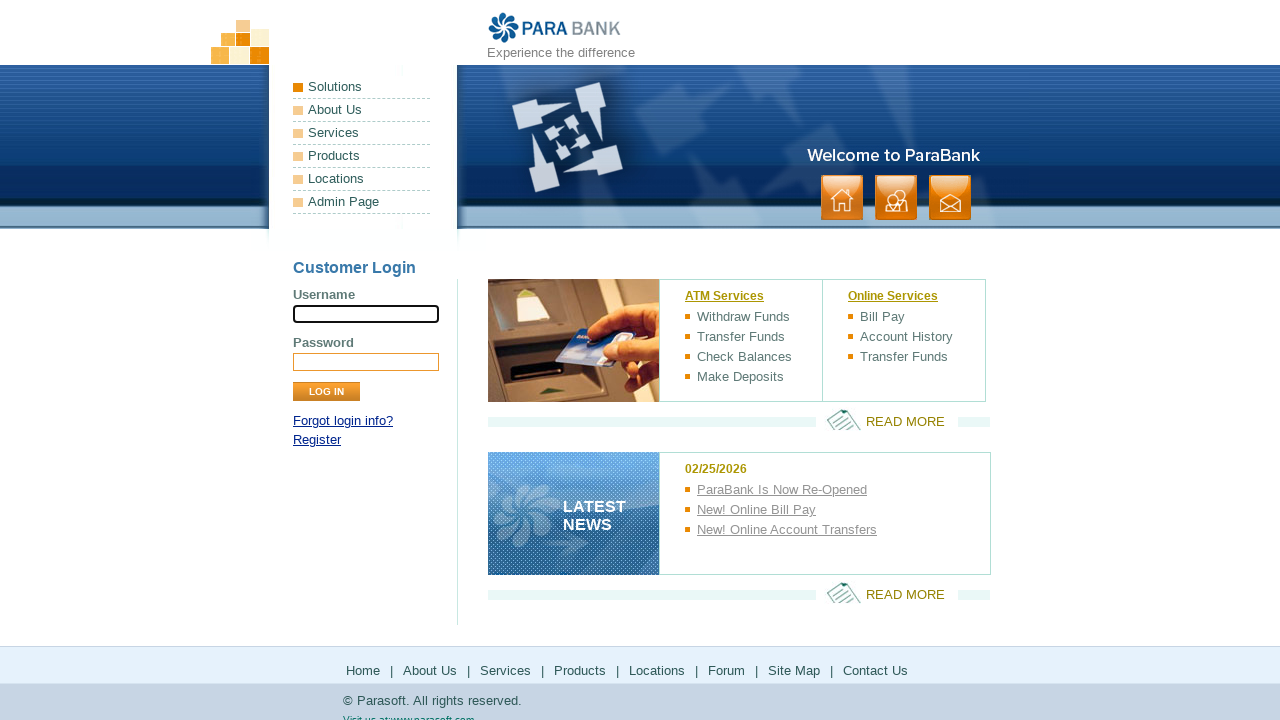

Clicked Register link to navigate to registration page at (317, 440) on a:text('Register')
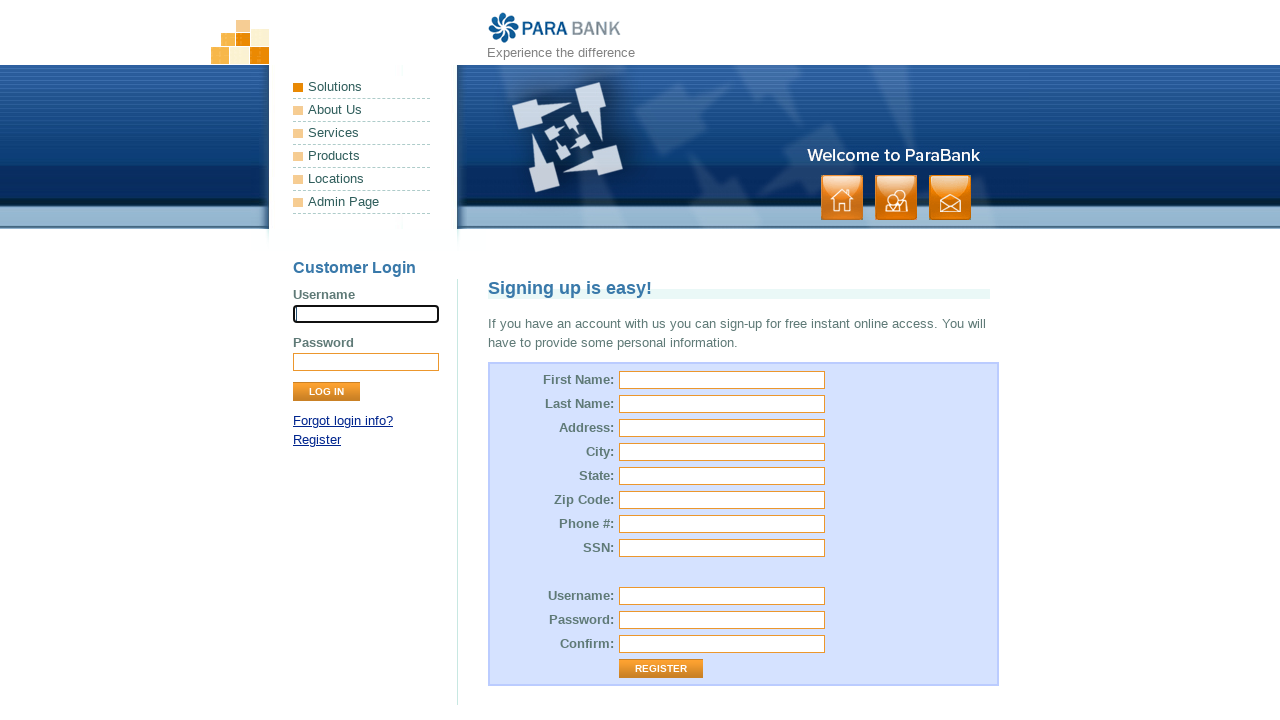

Filled first name field with 'Pavan' on #customer\.firstName
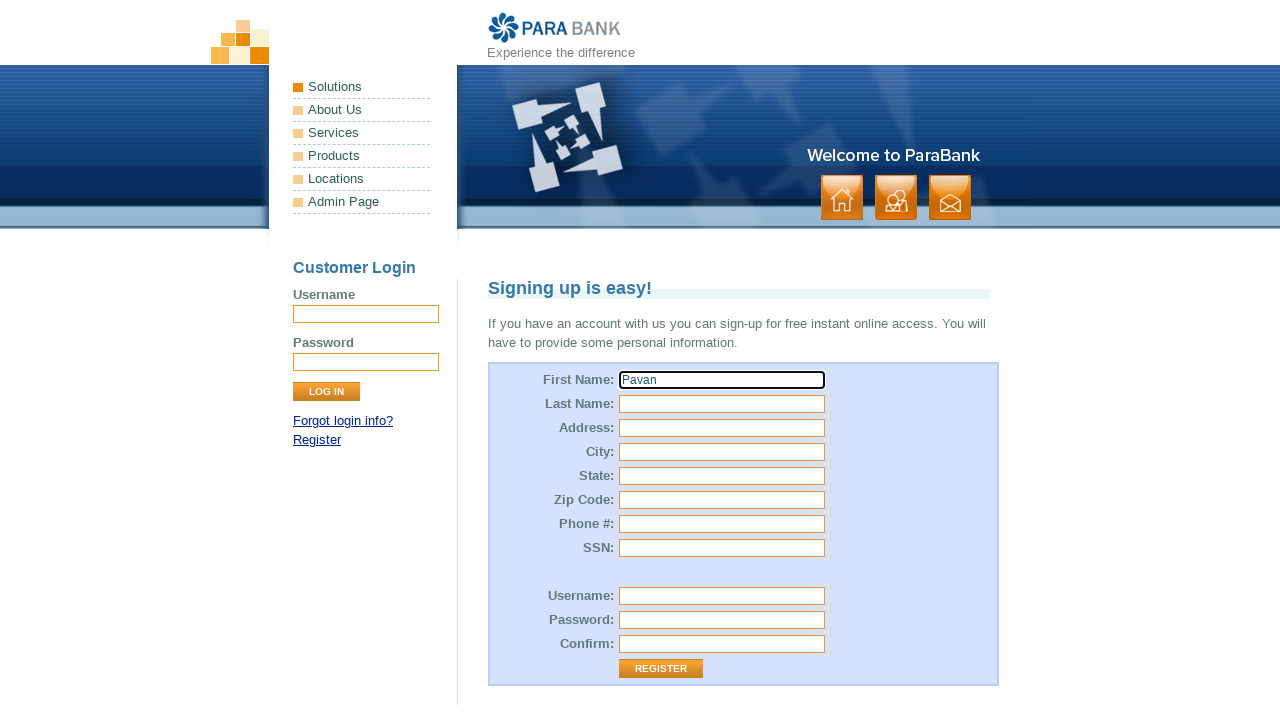

Filled last name field with 'Kumar' on #customer\.lastName
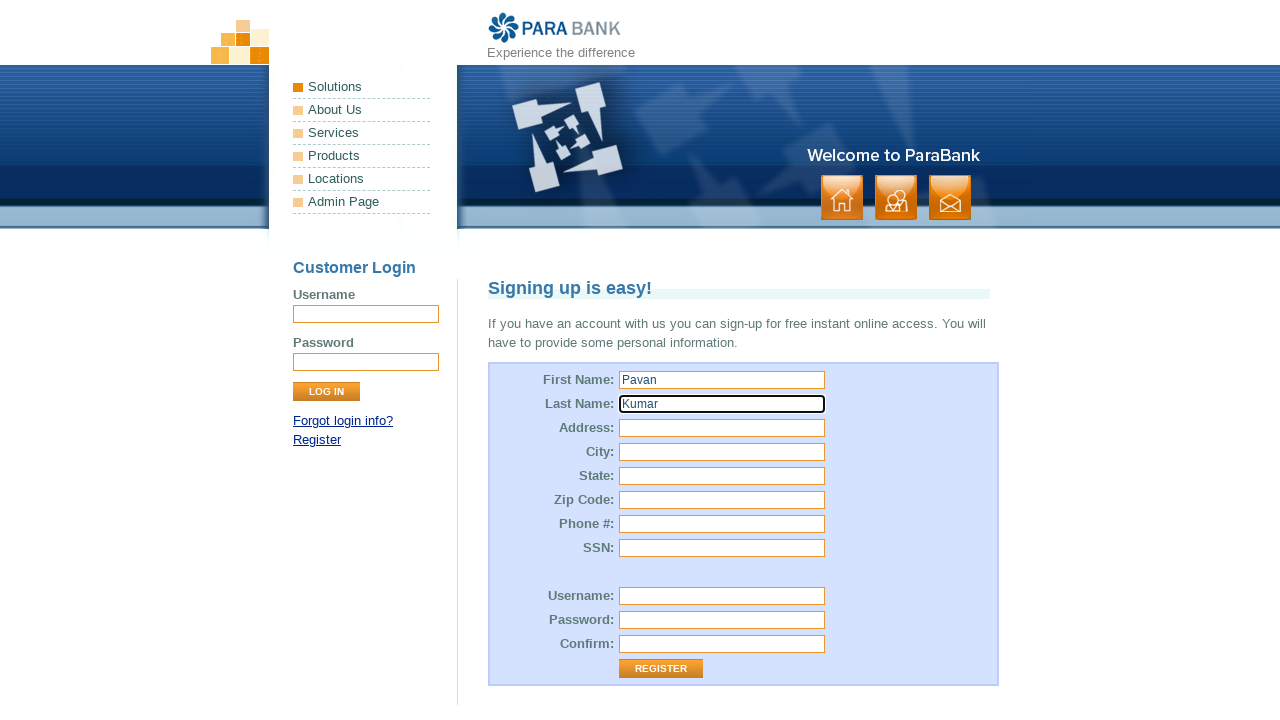

Filled street address field with '28 ABC street' on #customer\.address\.street
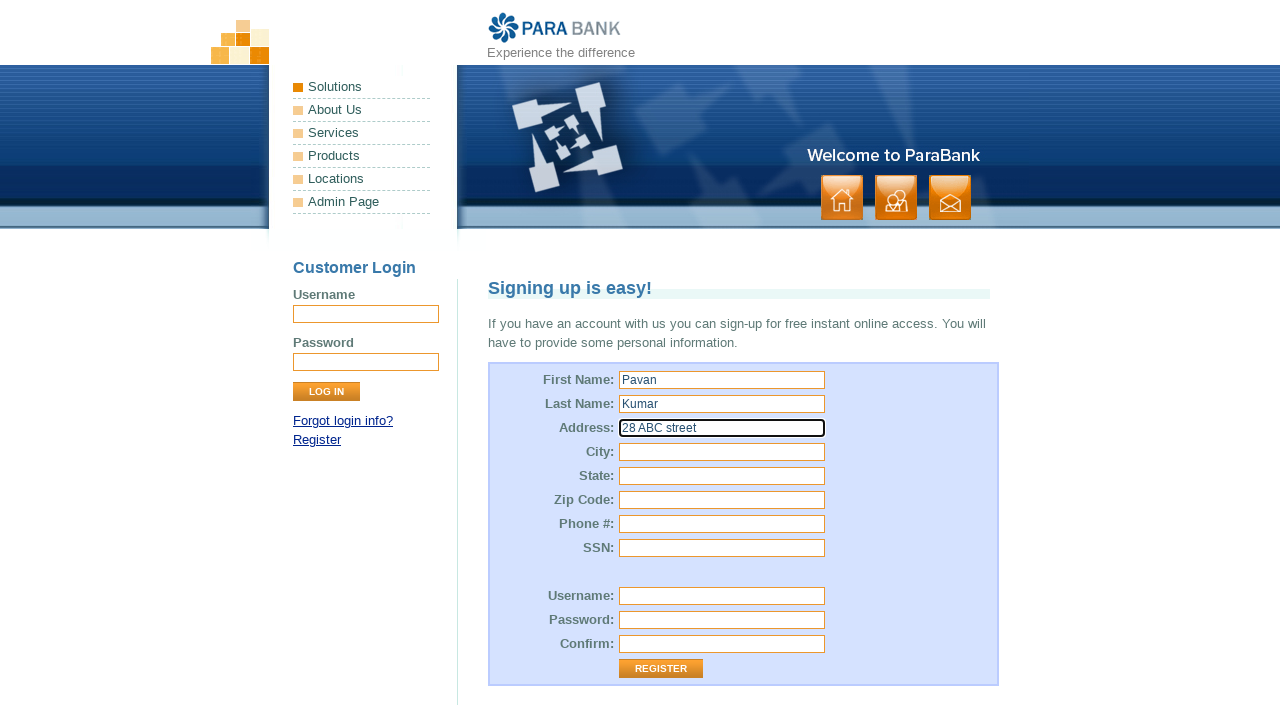

Filled city field with 'London' on #customer\.address\.city
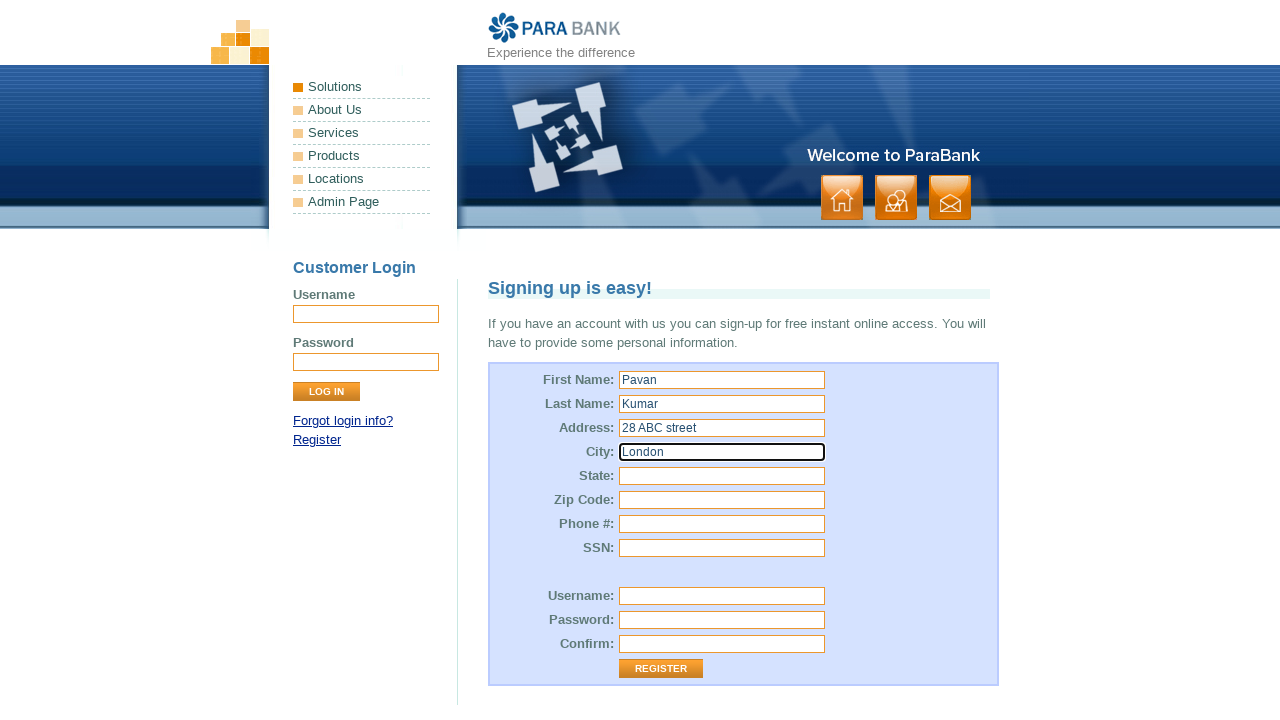

Filled state field with 'Gujarat' on #customer\.address\.state
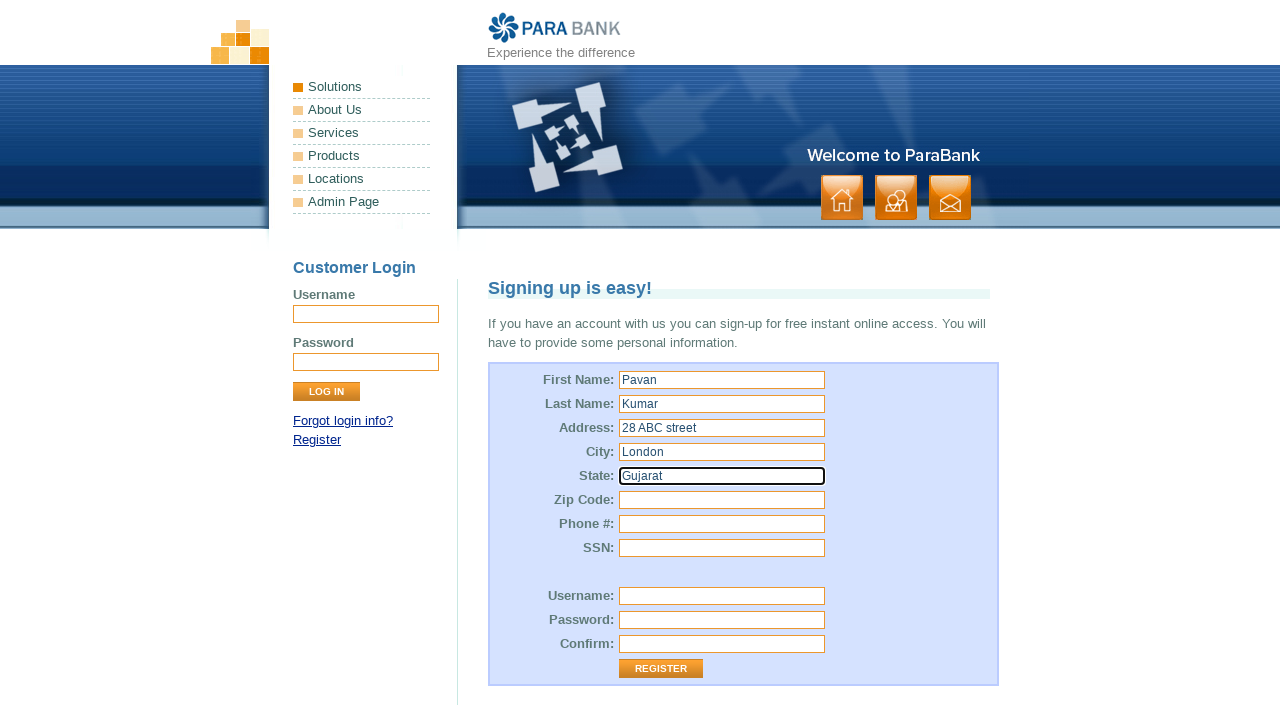

Filled zip code field with '382345' on #customer\.address\.zipCode
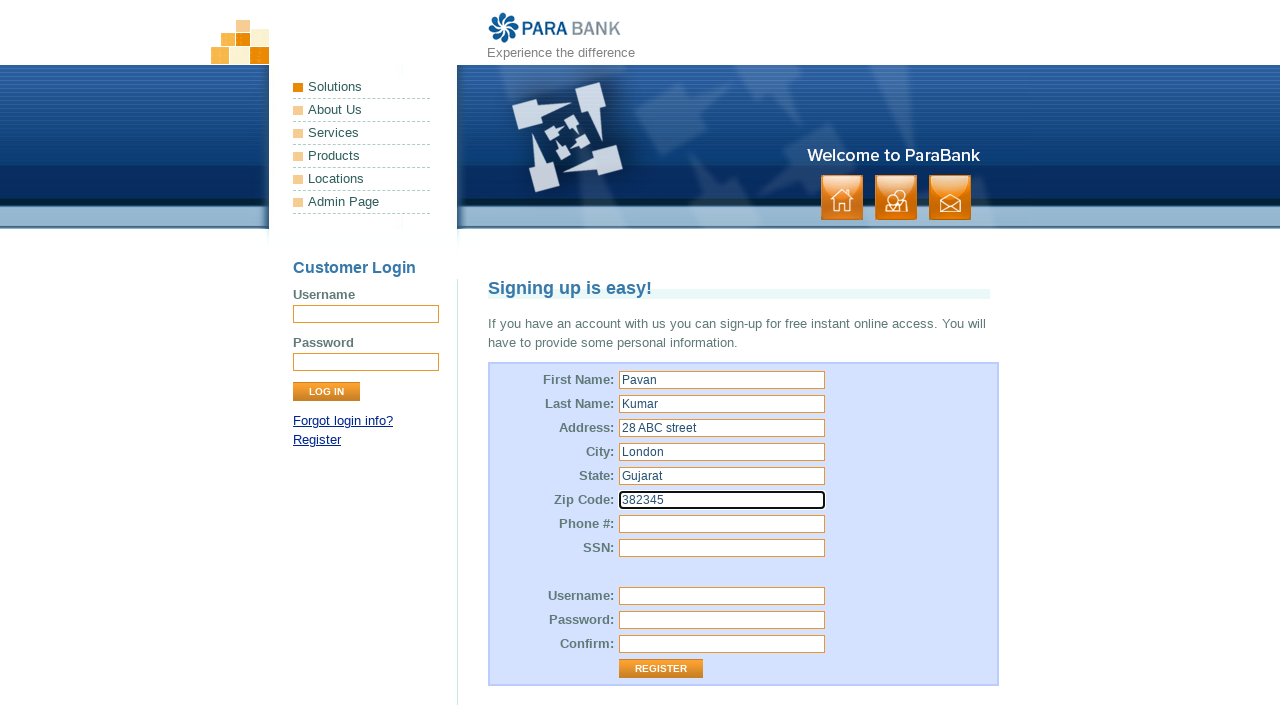

Filled phone number field with '123456789' on #customer\.phoneNumber
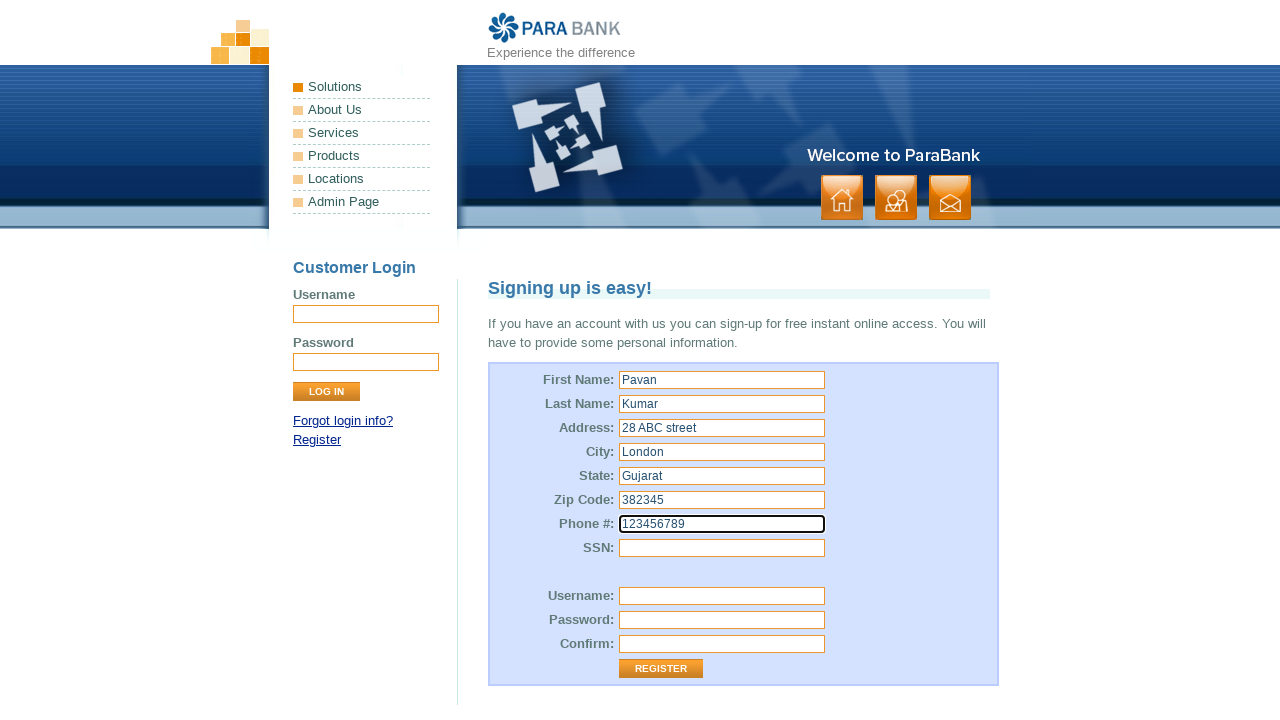

Filled SSN field with 'A2315DHV215' on #customer\.ssn
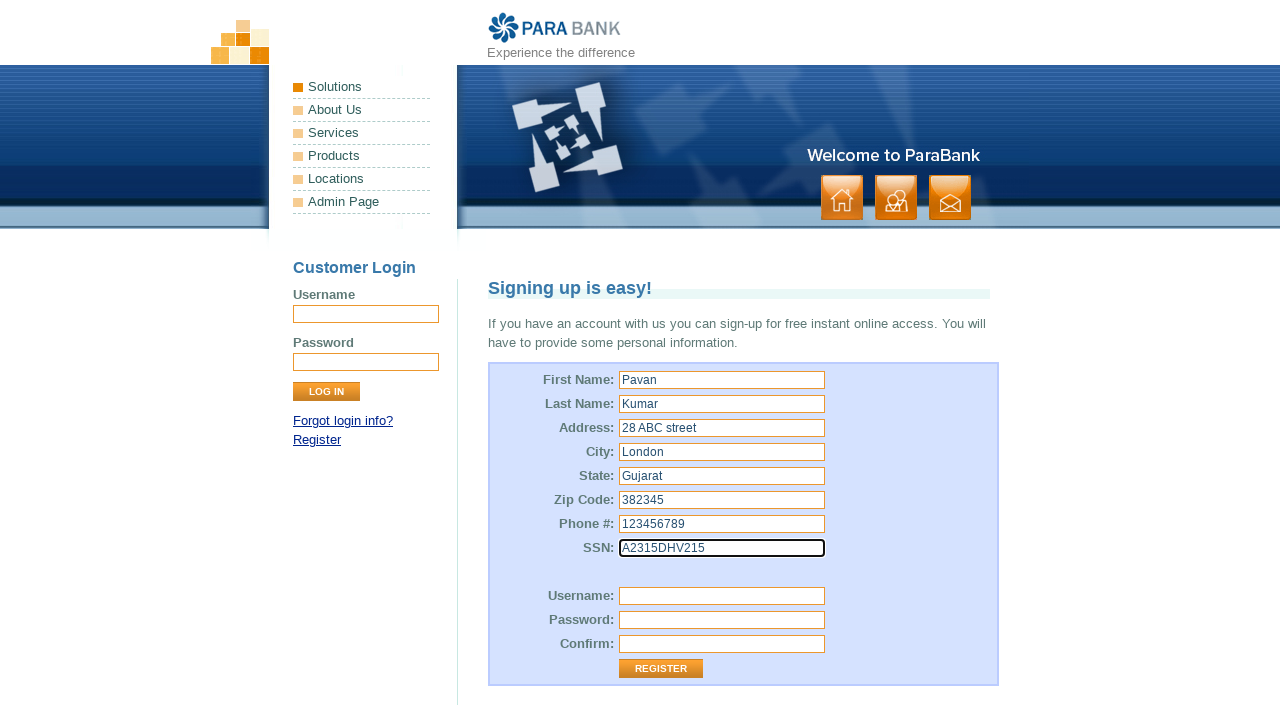

Filled username field with 'Abc_123456' on #customer\.username
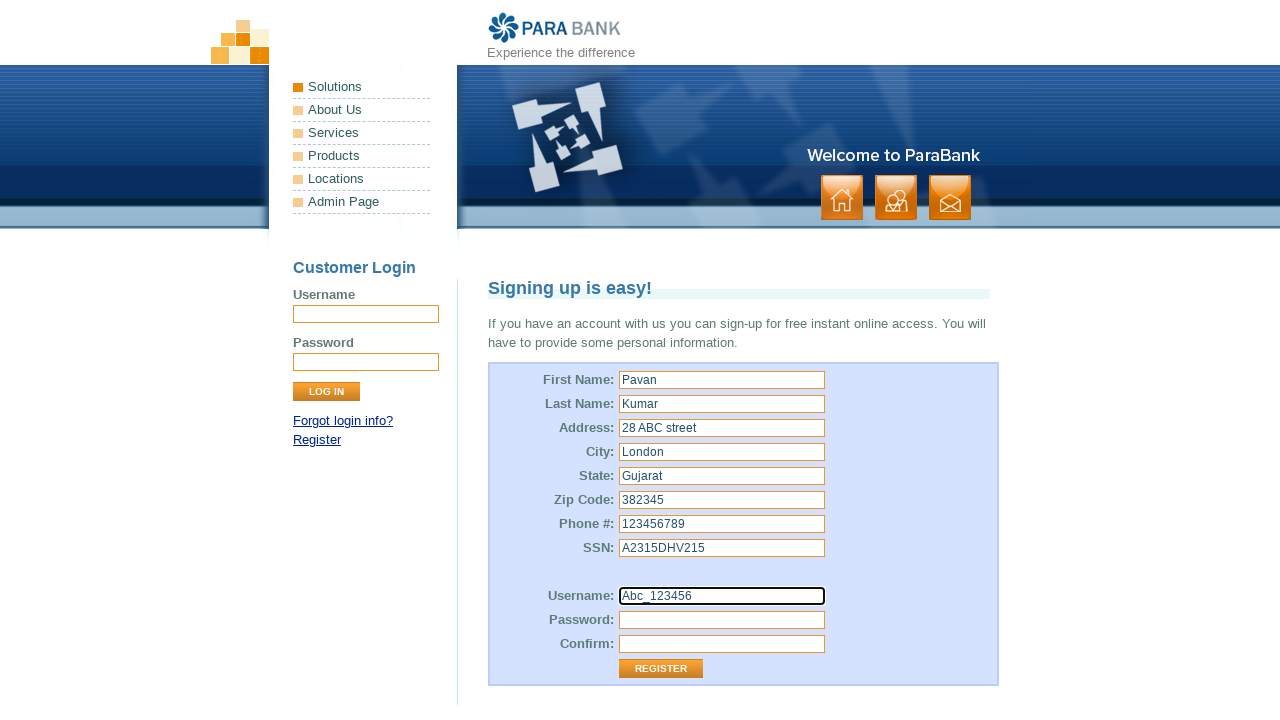

Filled password field with '123456789' on #customer\.password
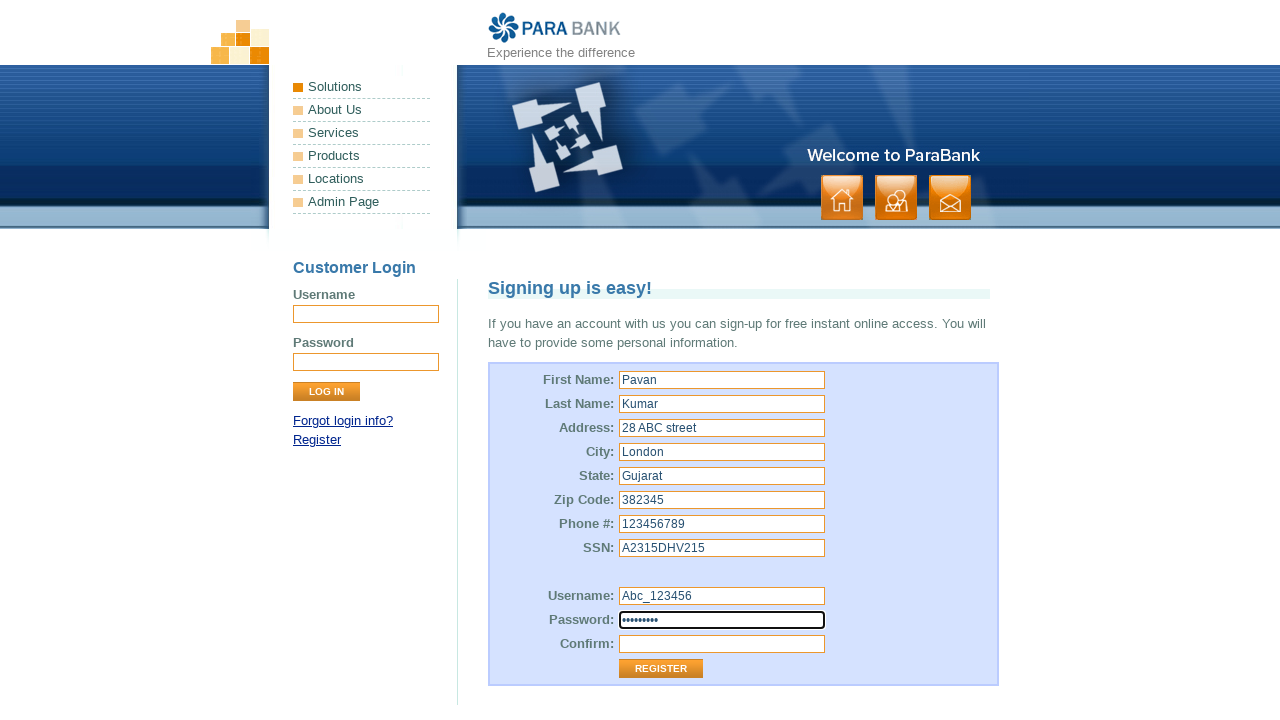

Filled repeated password field with '123456789' on #repeatedPassword
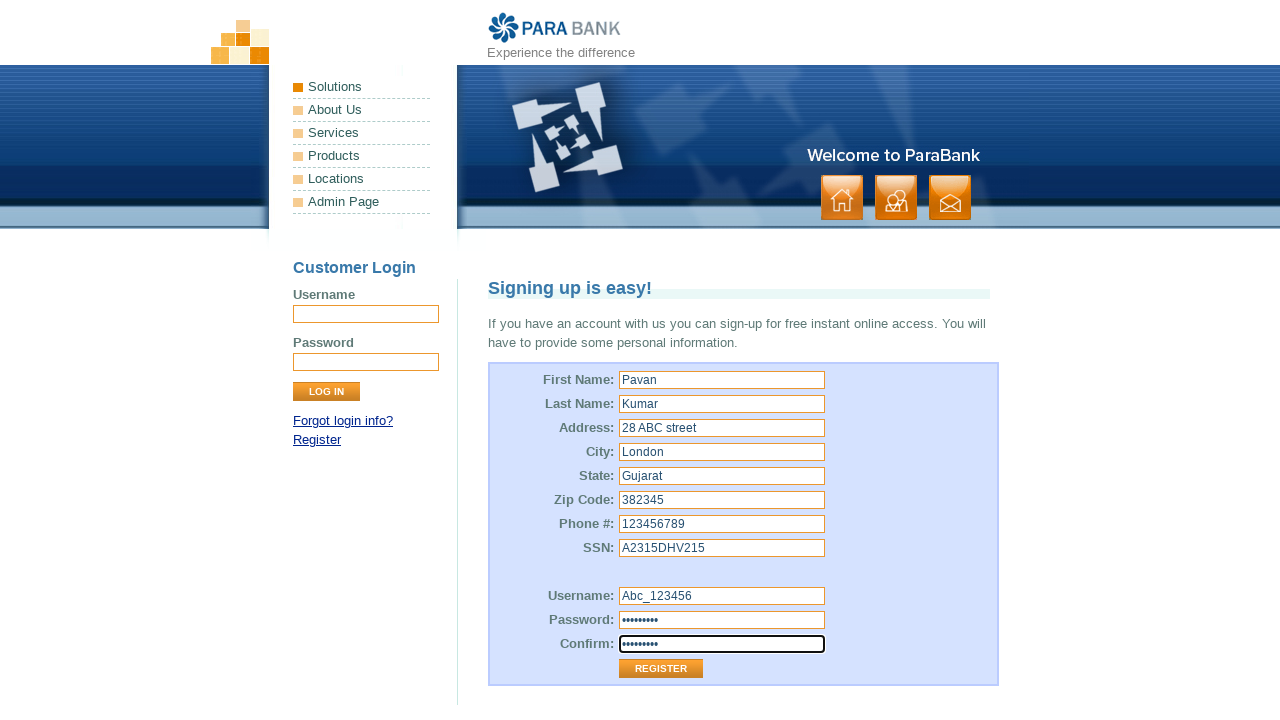

Clicked Register button to submit the form at (661, 669) on input[value='Register']
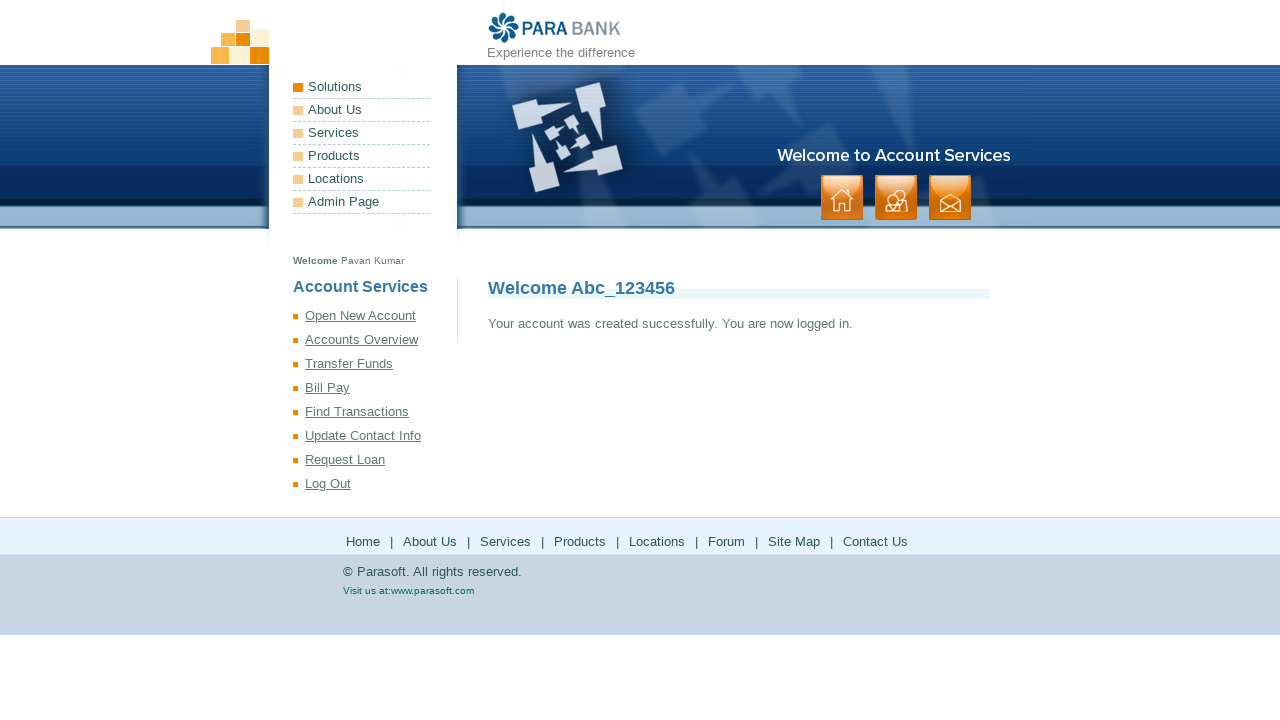

Success message appeared confirming account creation and login
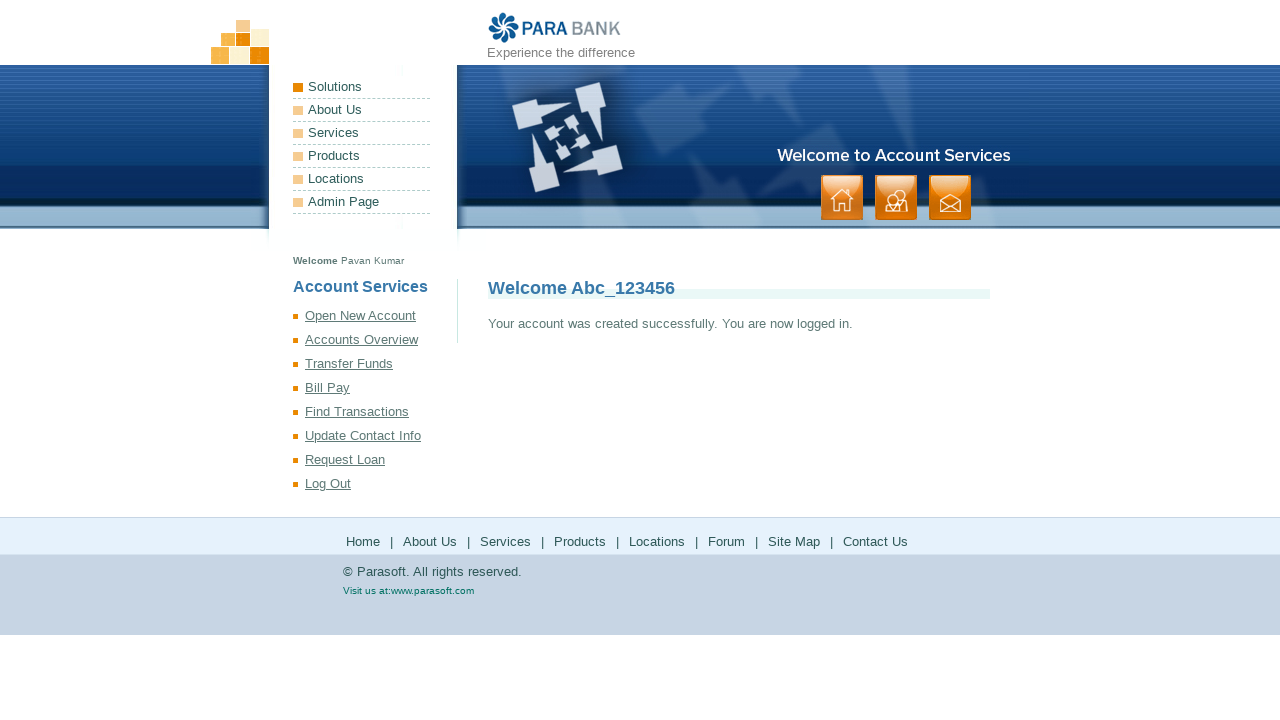

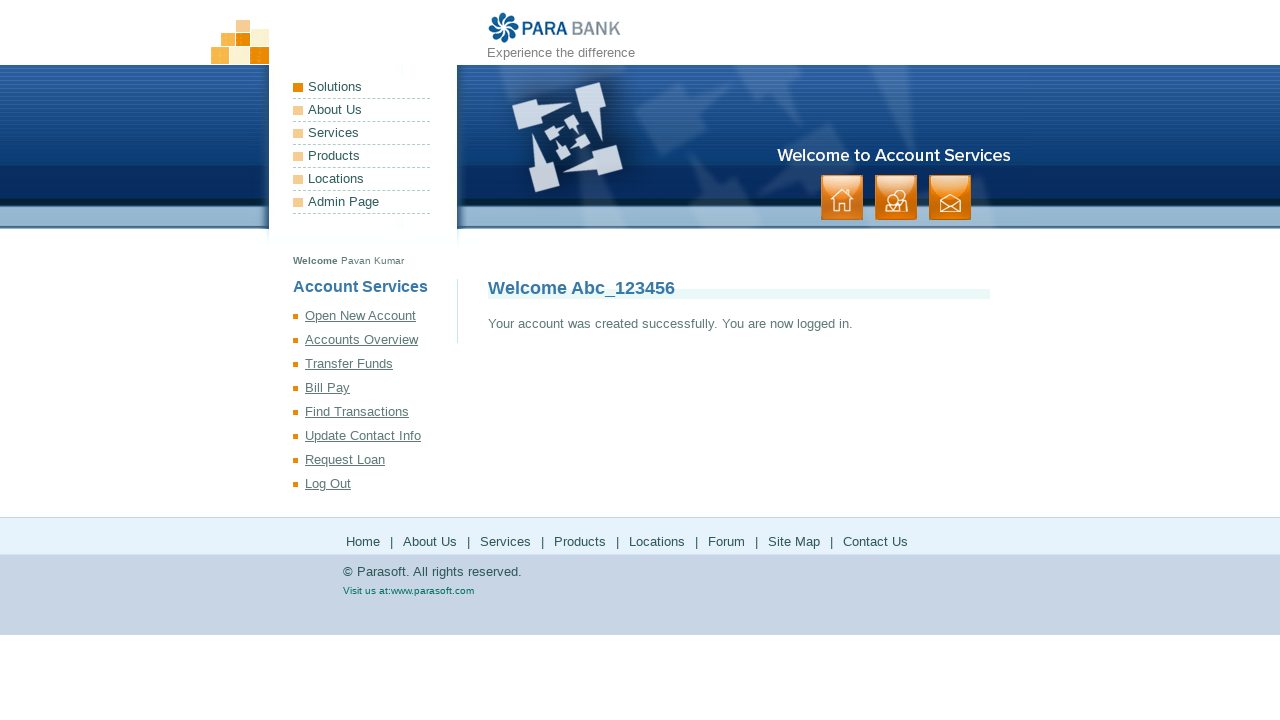